Tests dynamic loading by clicking a button and waiting for specific text to become visible

Starting URL: http://the-internet.herokuapp.com/dynamic_loading/2

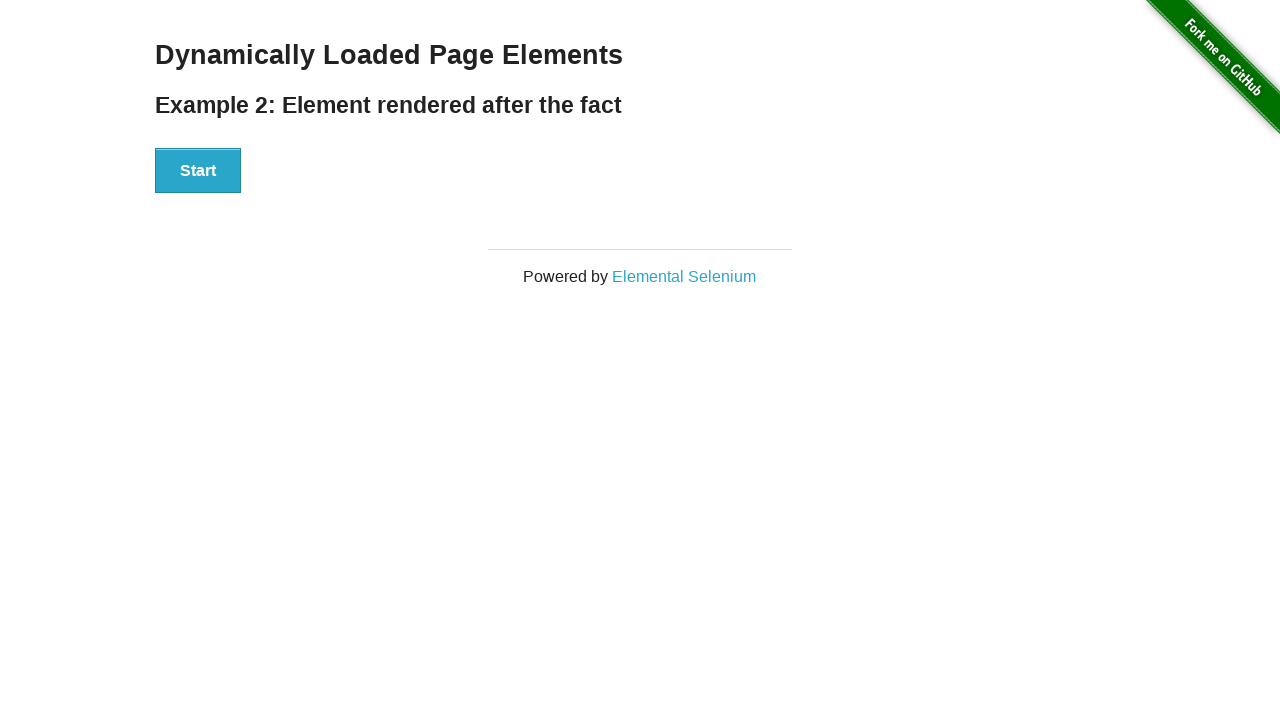

Clicked start button to begin dynamic loading at (198, 171) on xpath=//div[@id='start']/button
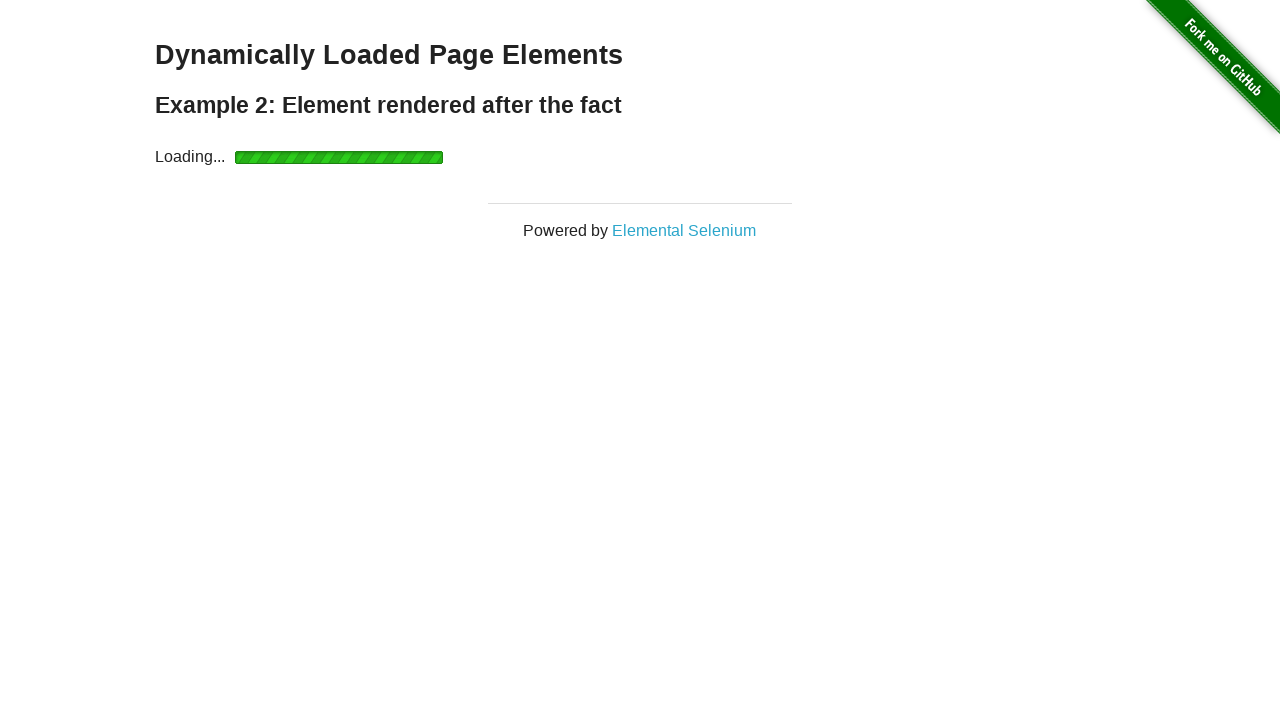

Waited for result text to become visible
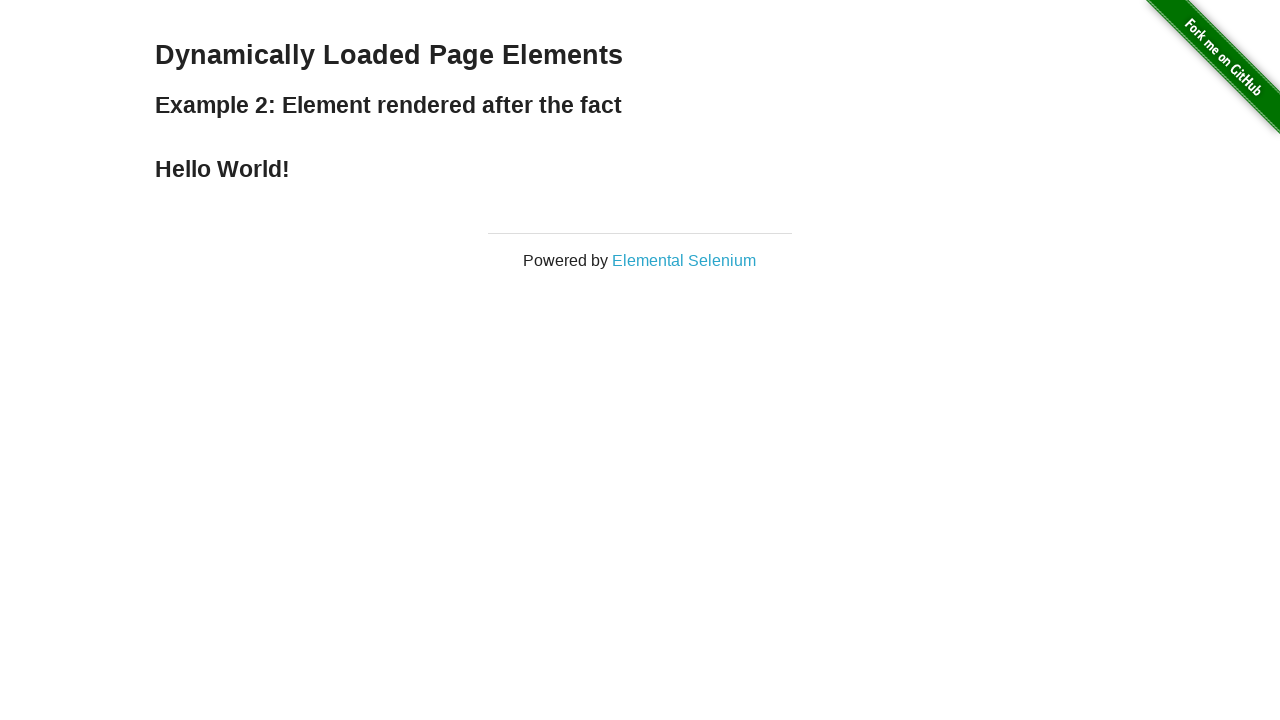

Verified result text equals 'Hello World!'
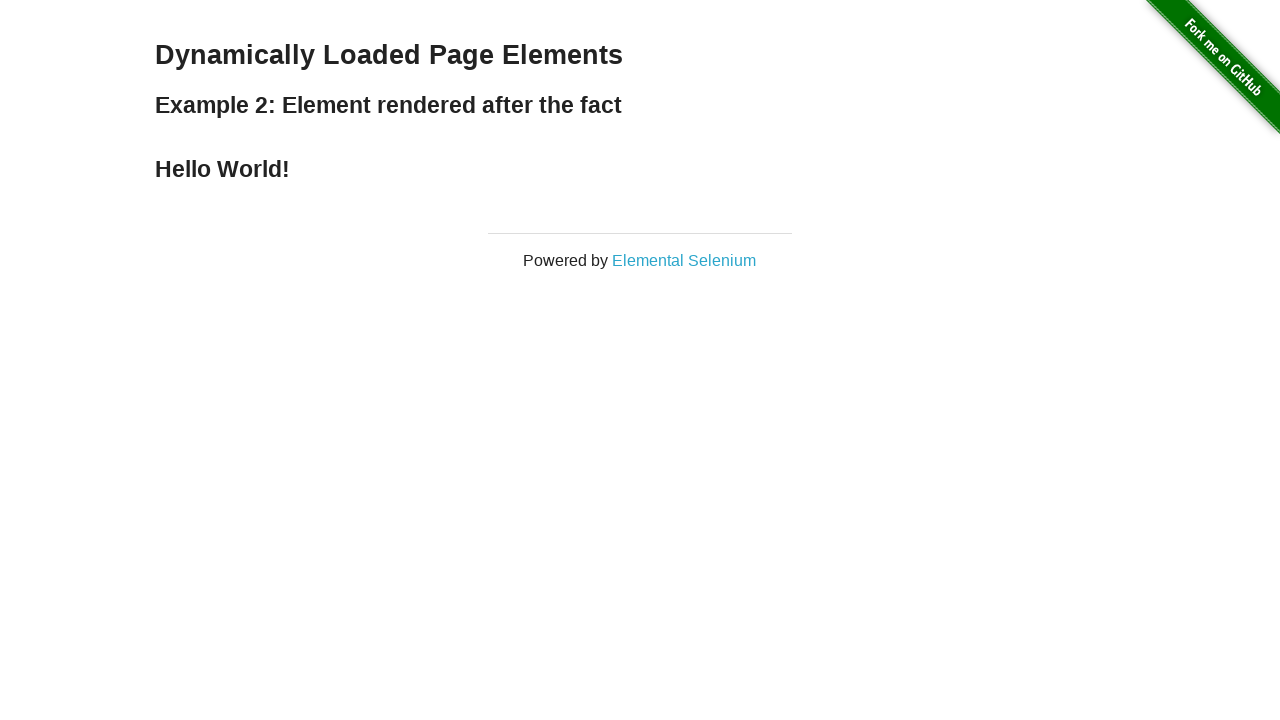

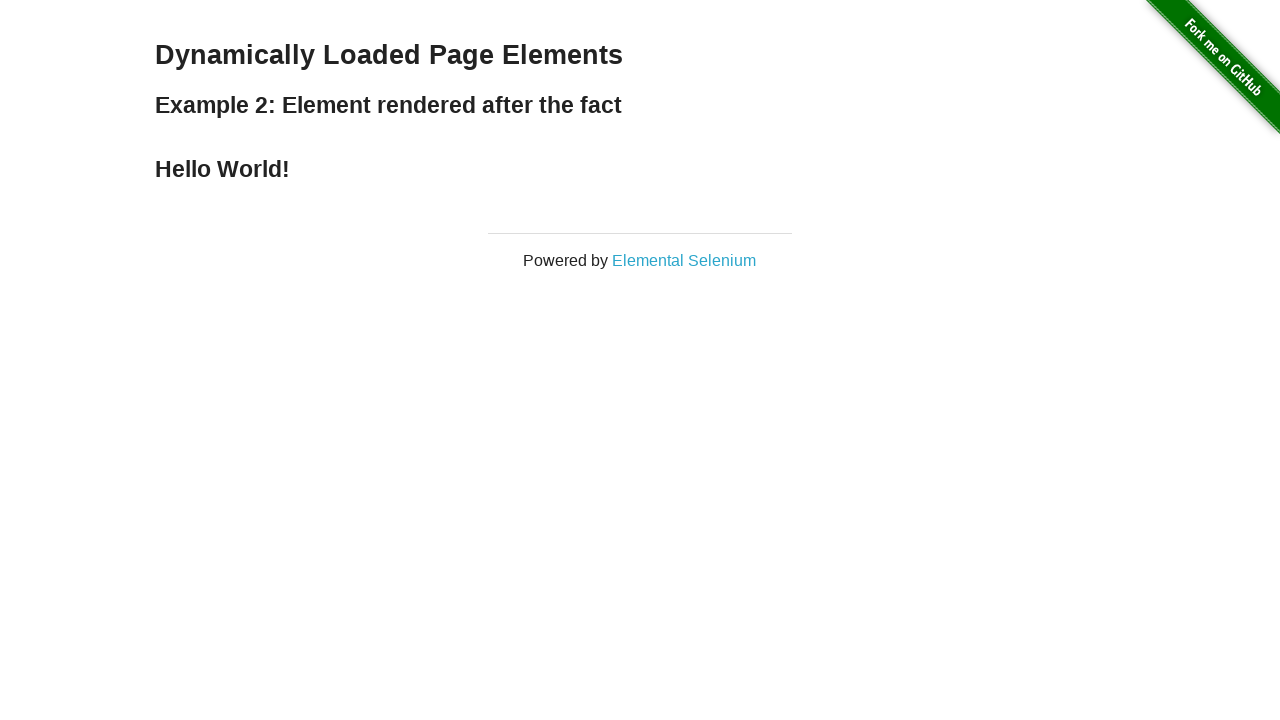